Tests that todo data persists after page reload

Starting URL: https://demo.playwright.dev/todomvc

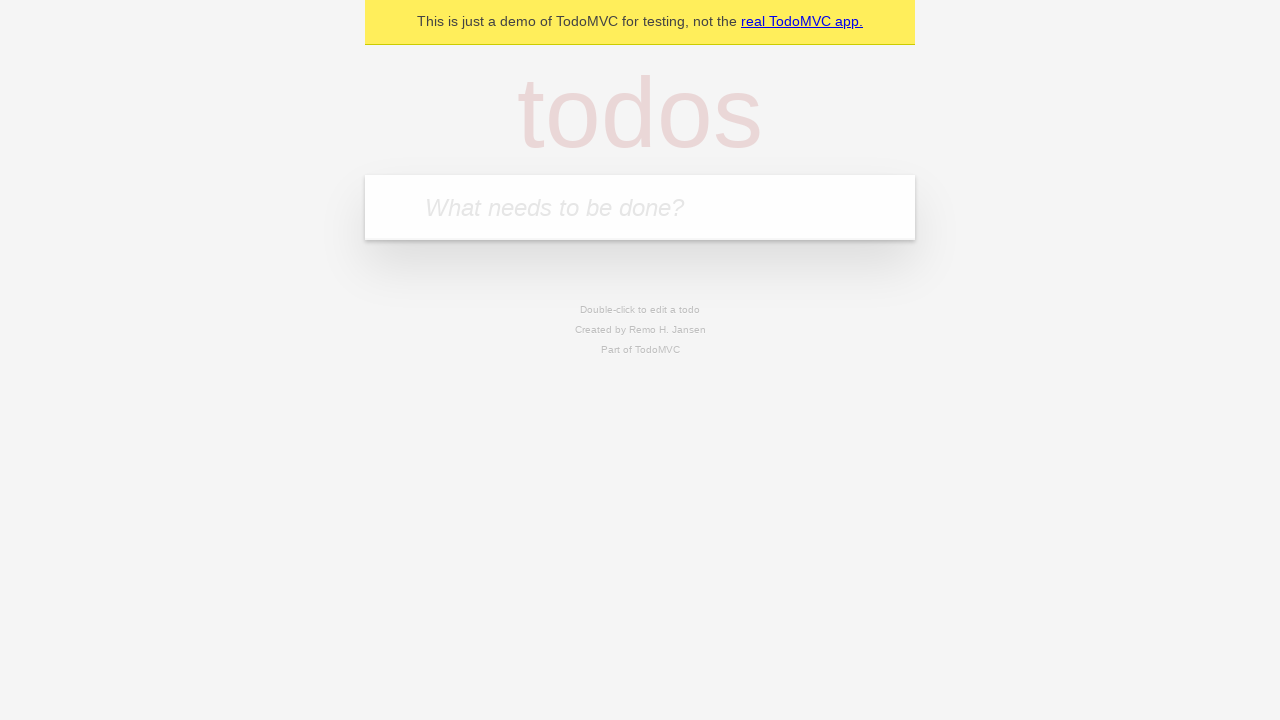

Located the 'What needs to be done?' input field
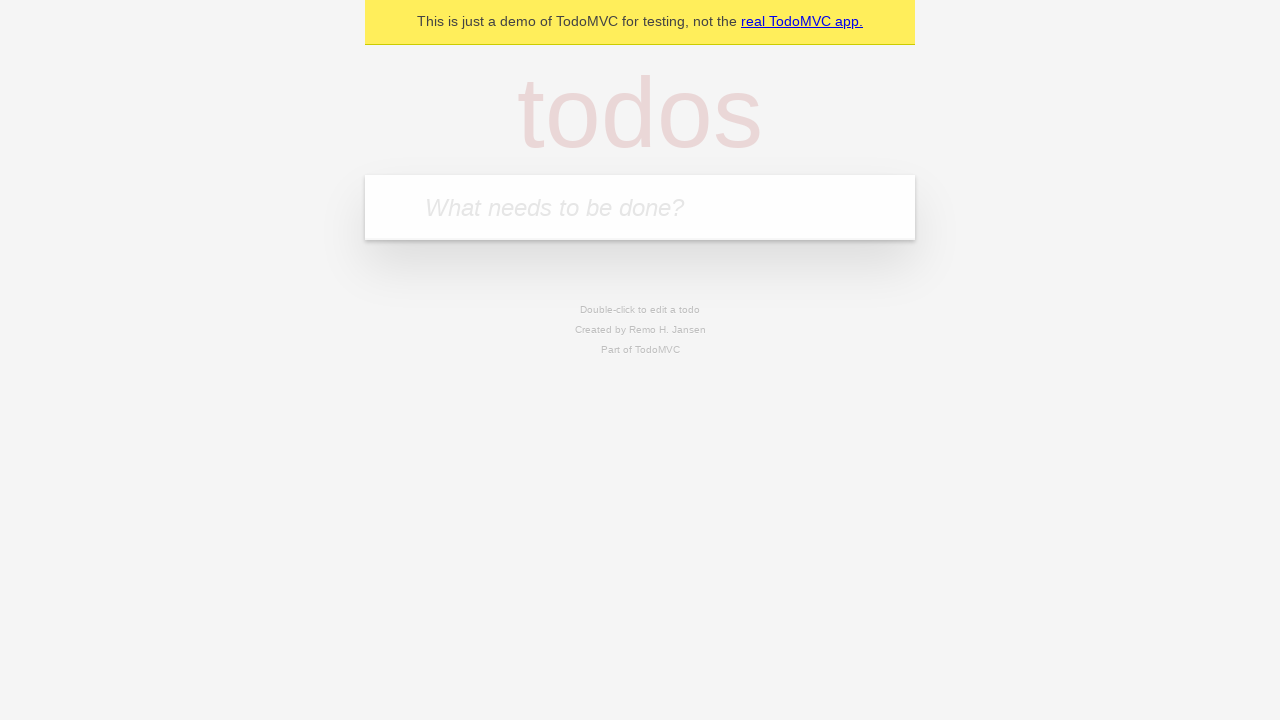

Filled todo input with 'buy some cheese' on internal:attr=[placeholder="What needs to be done?"i]
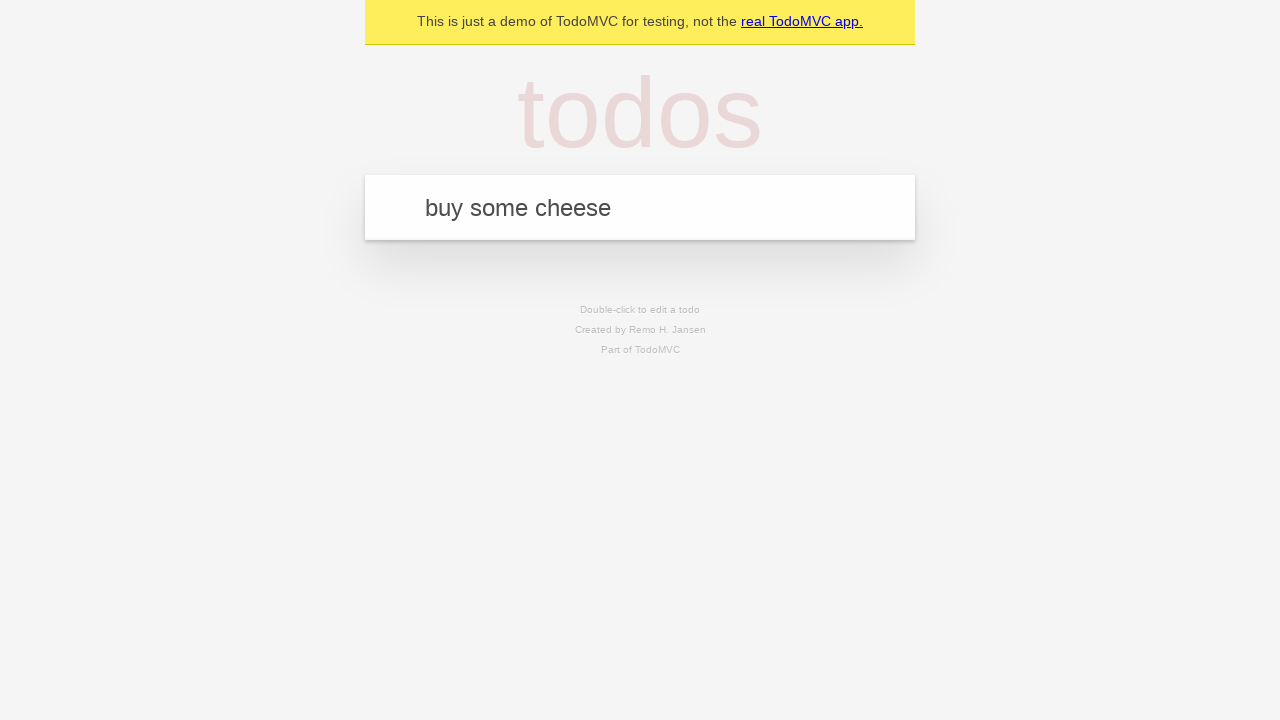

Pressed Enter to create todo 'buy some cheese' on internal:attr=[placeholder="What needs to be done?"i]
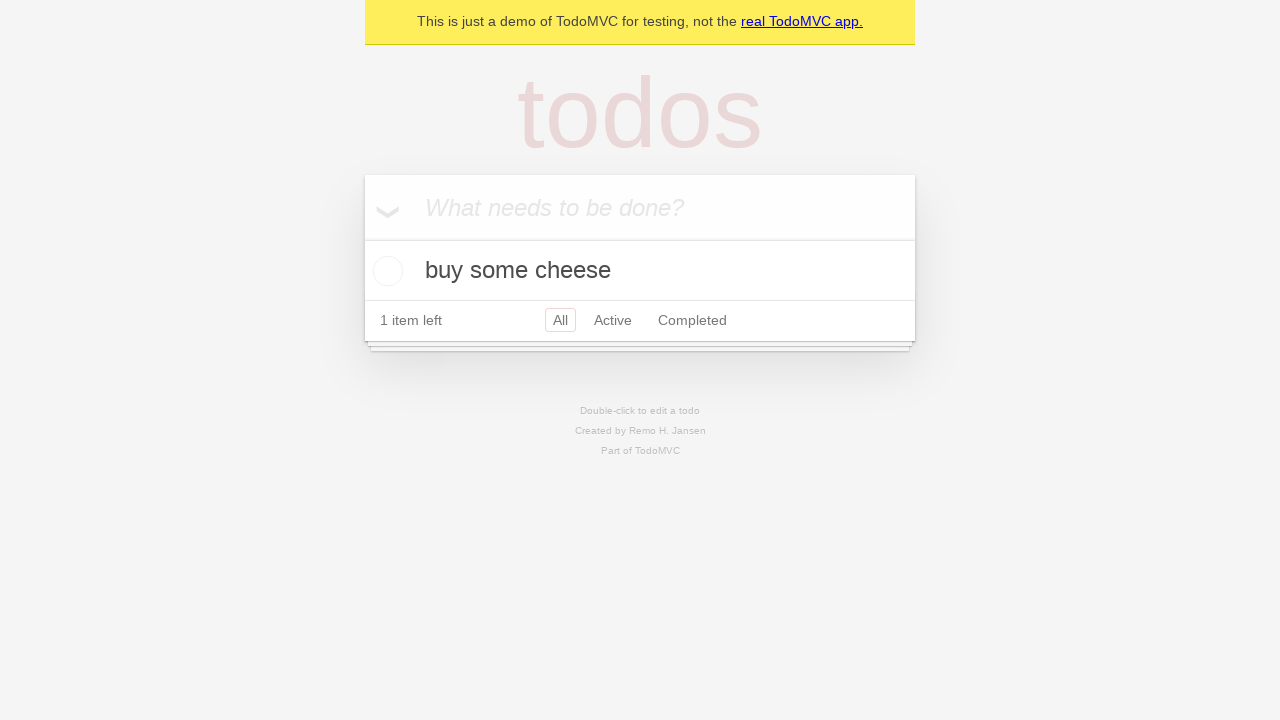

Filled todo input with 'feed the cat' on internal:attr=[placeholder="What needs to be done?"i]
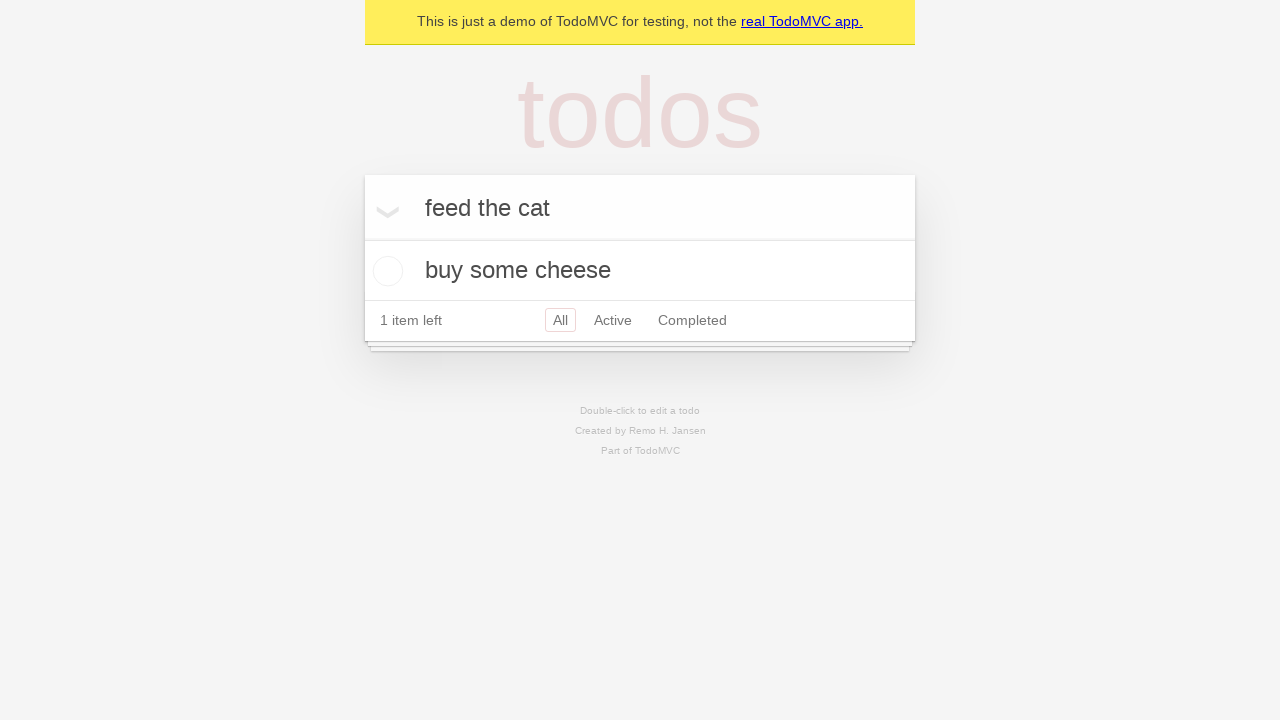

Pressed Enter to create todo 'feed the cat' on internal:attr=[placeholder="What needs to be done?"i]
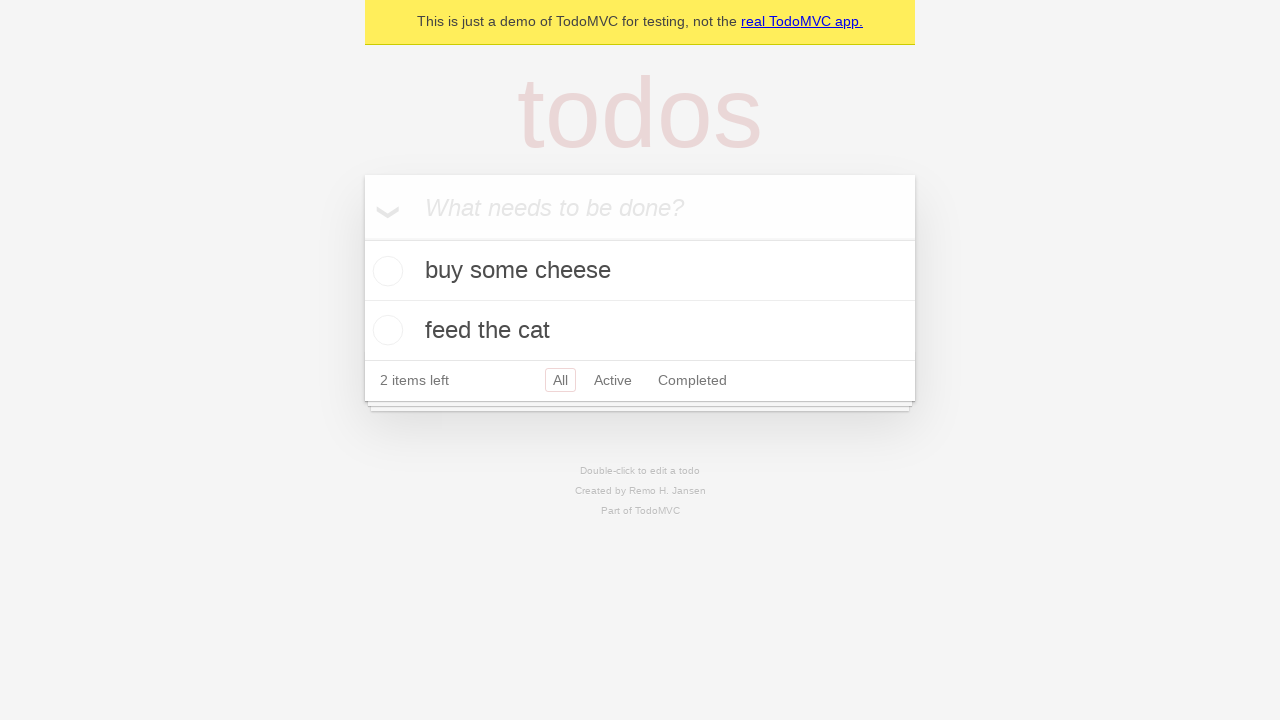

Waited for 2 todo items to be present in the DOM
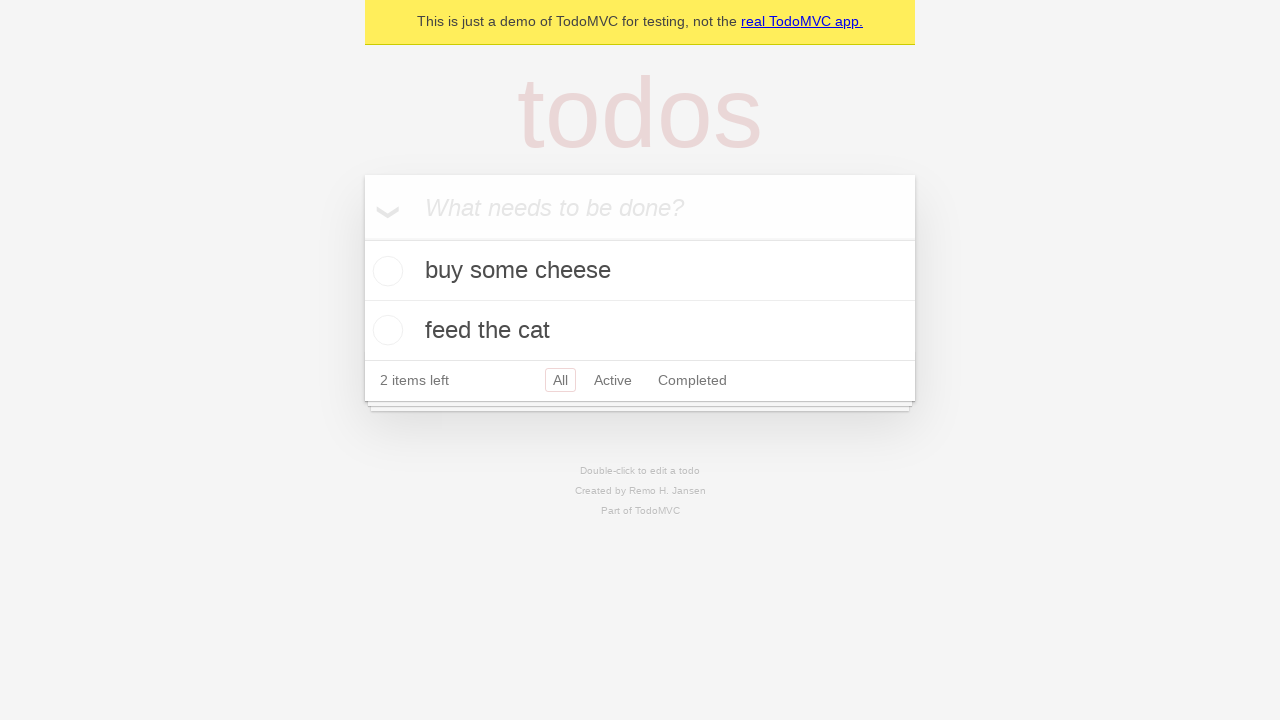

Located all todo items
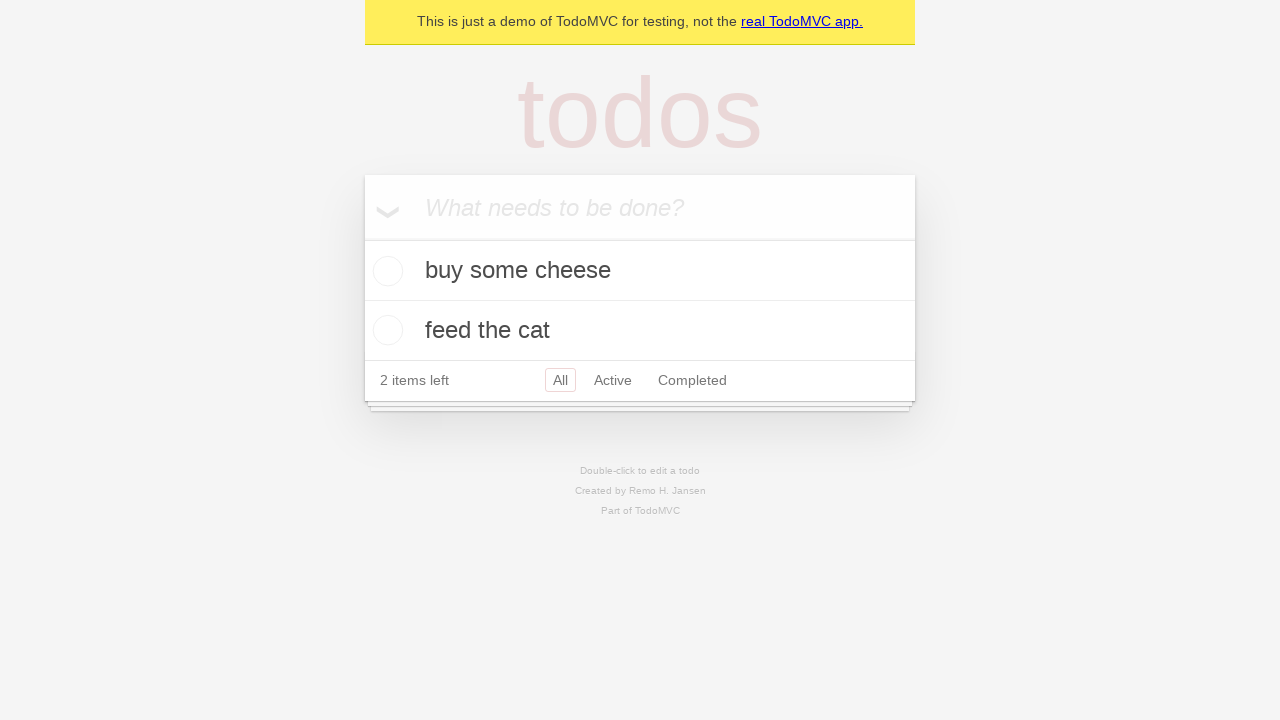

Located the checkbox for the first todo item
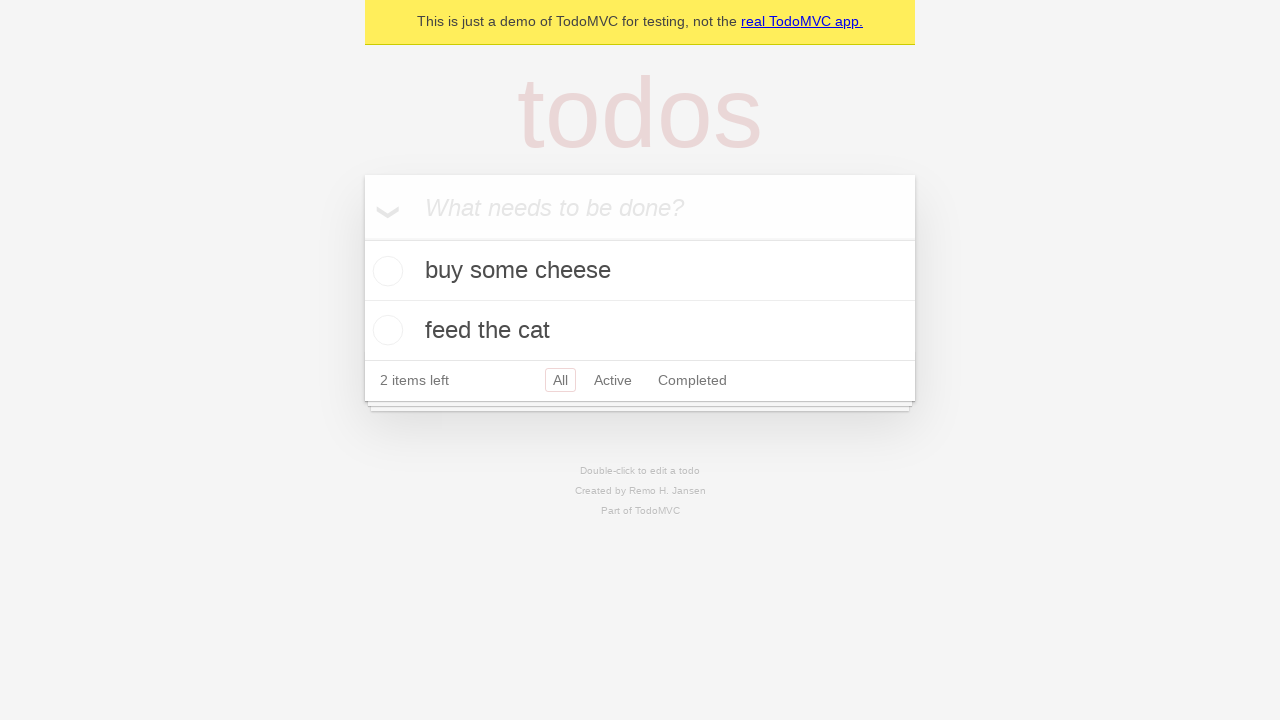

Checked the first todo item at (385, 271) on internal:testid=[data-testid="todo-item"s] >> nth=0 >> internal:role=checkbox
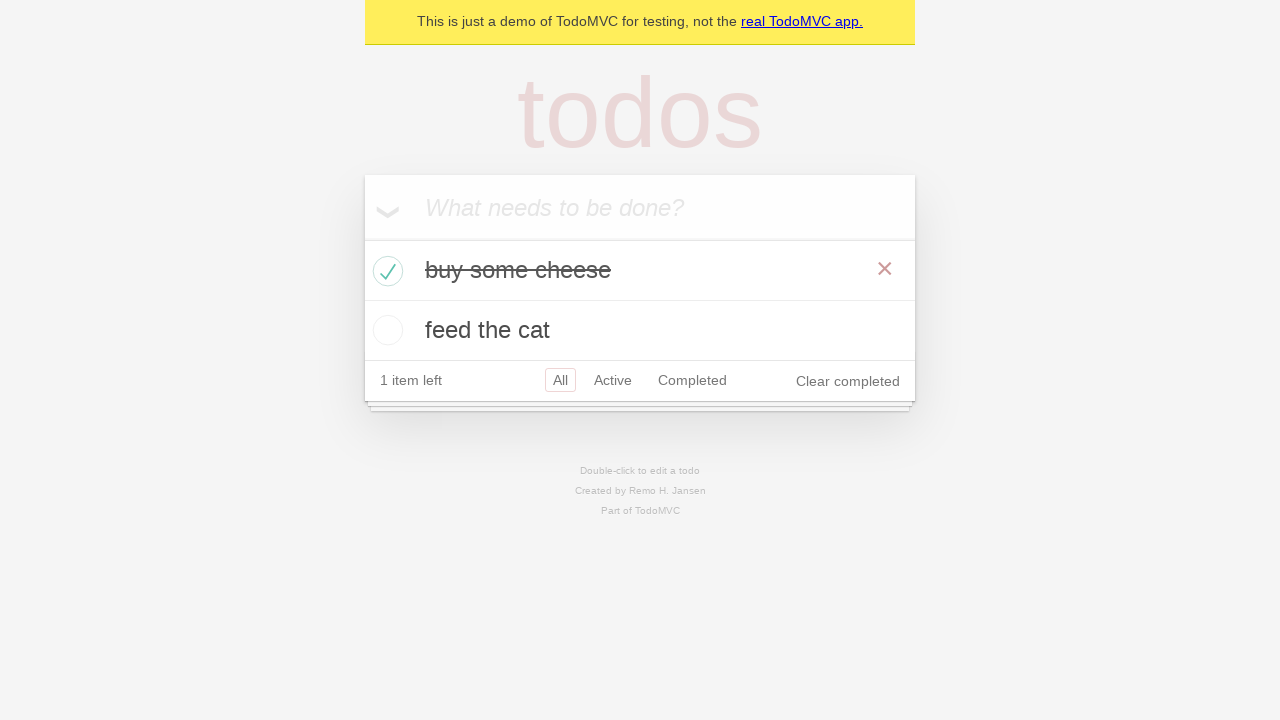

Reloaded the page to test data persistence
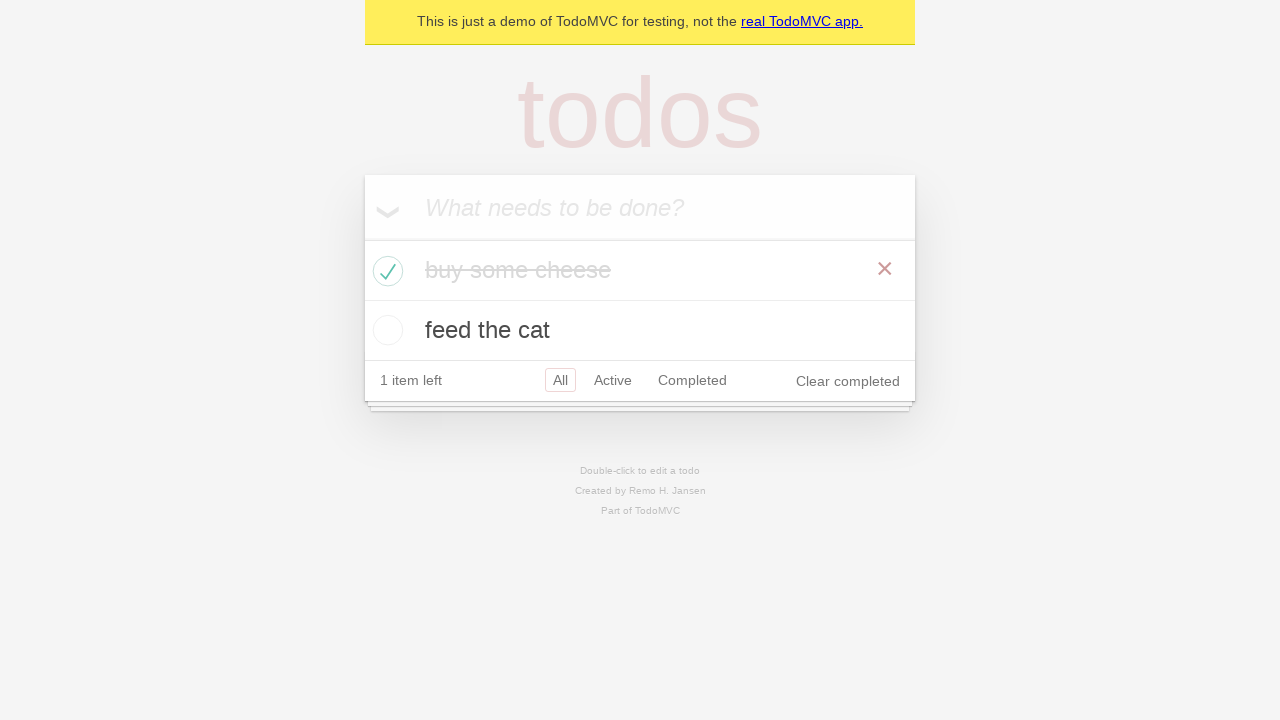

Waited for todo items to be present after page reload
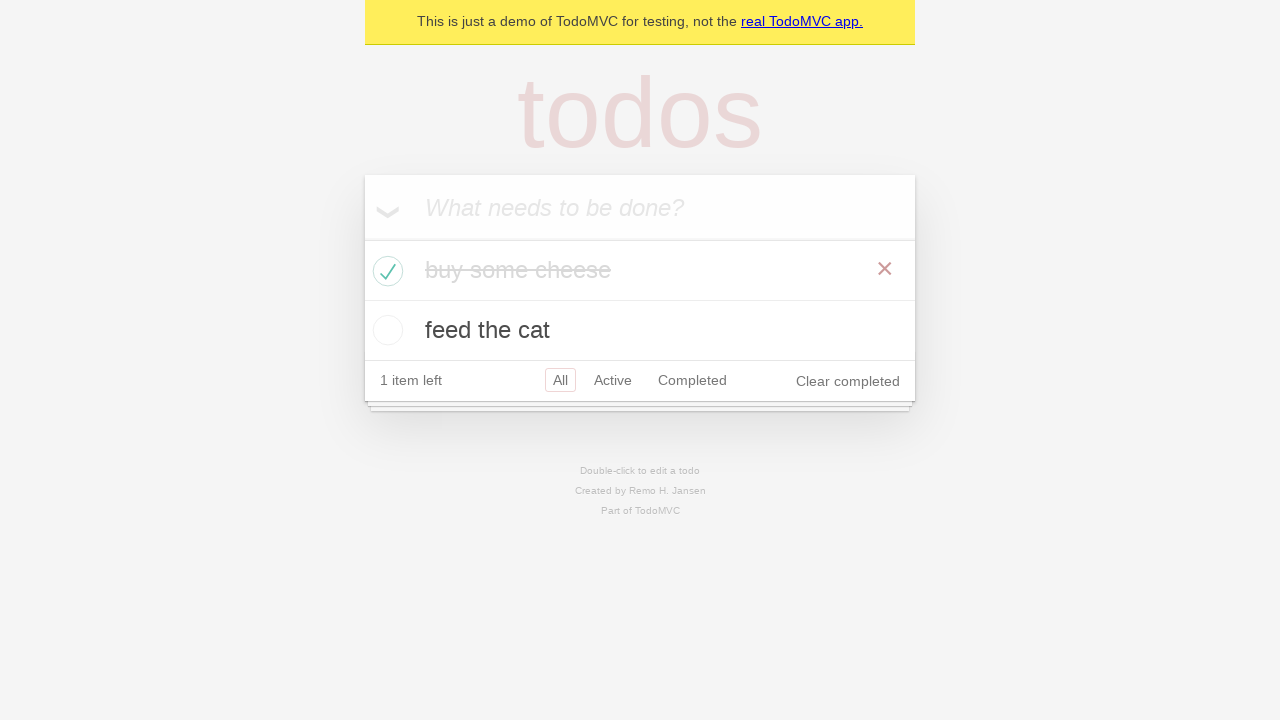

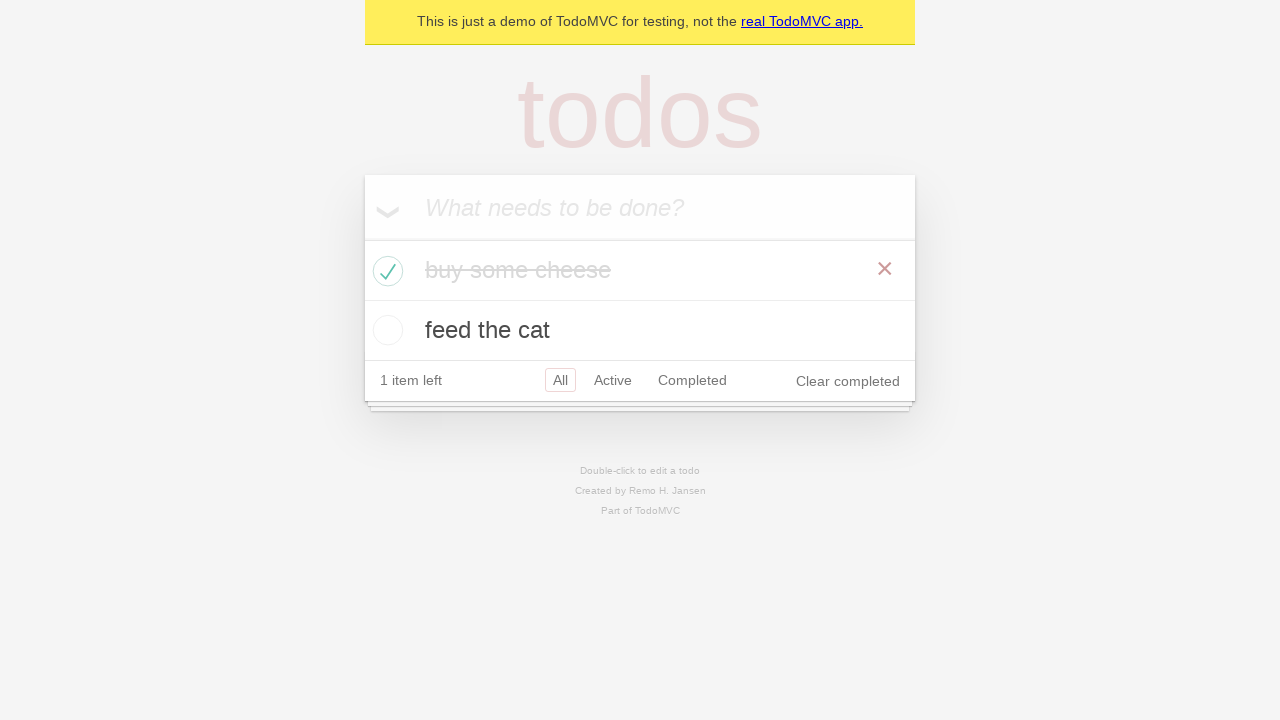